Tests flight booking dropdown functionality by selecting origin station (Coimbatore), destination station (Pune), and a date from the date picker on a practice website.

Starting URL: https://rahulshettyacademy.com/dropdownsPractise/

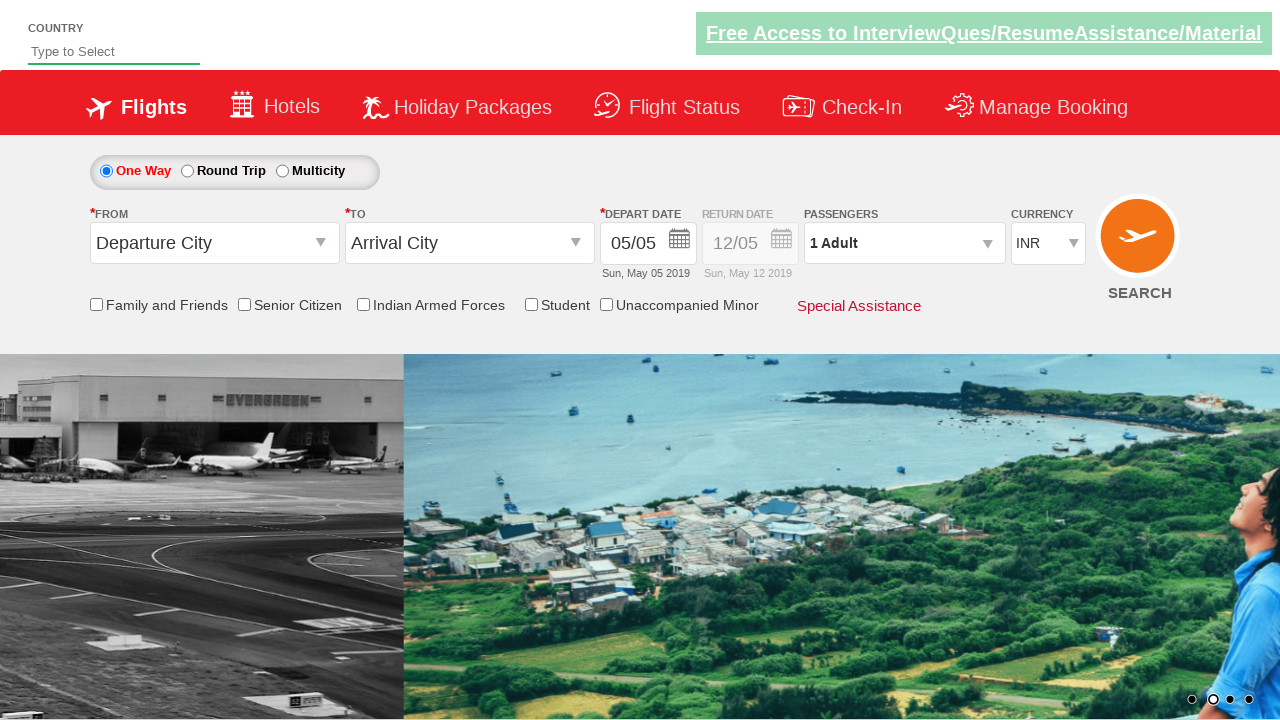

Clicked origin station dropdown at (323, 244) on #ctl00_mainContent_ddl_originStation1_CTXTaction
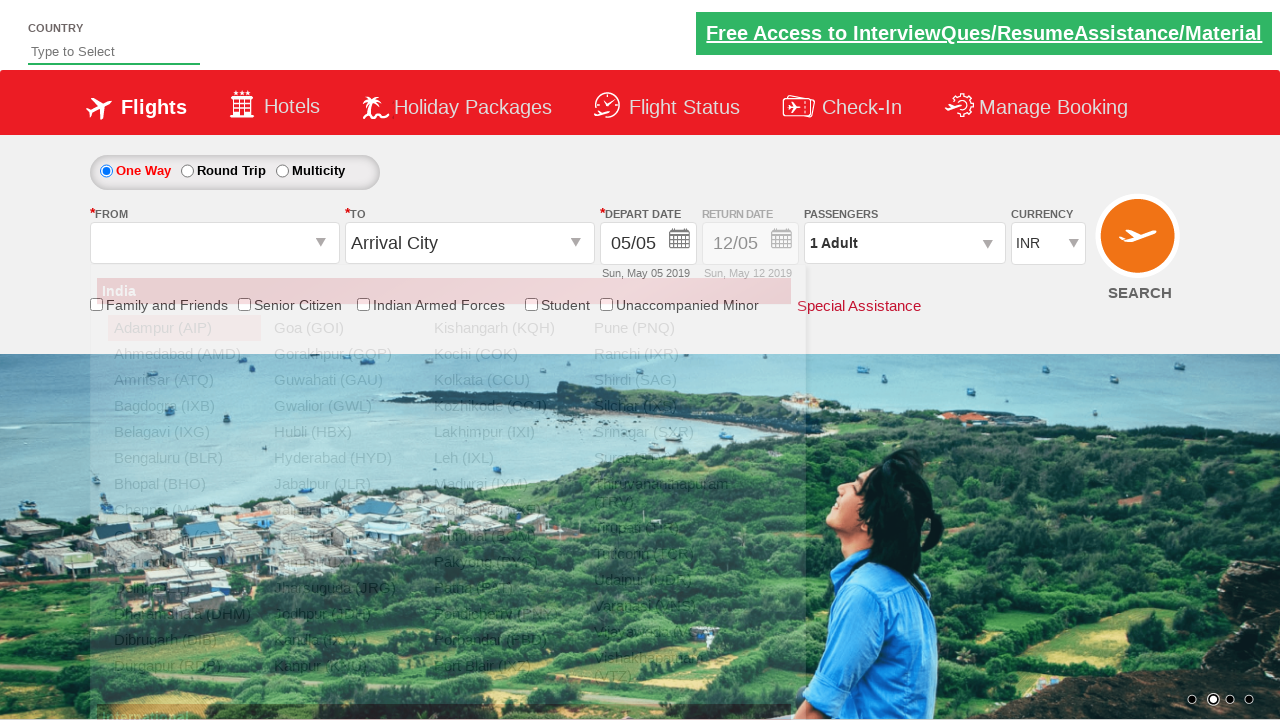

Selected Coimbatore (CJB) as origin station at (184, 536) on xpath=//a[@value='CJB']
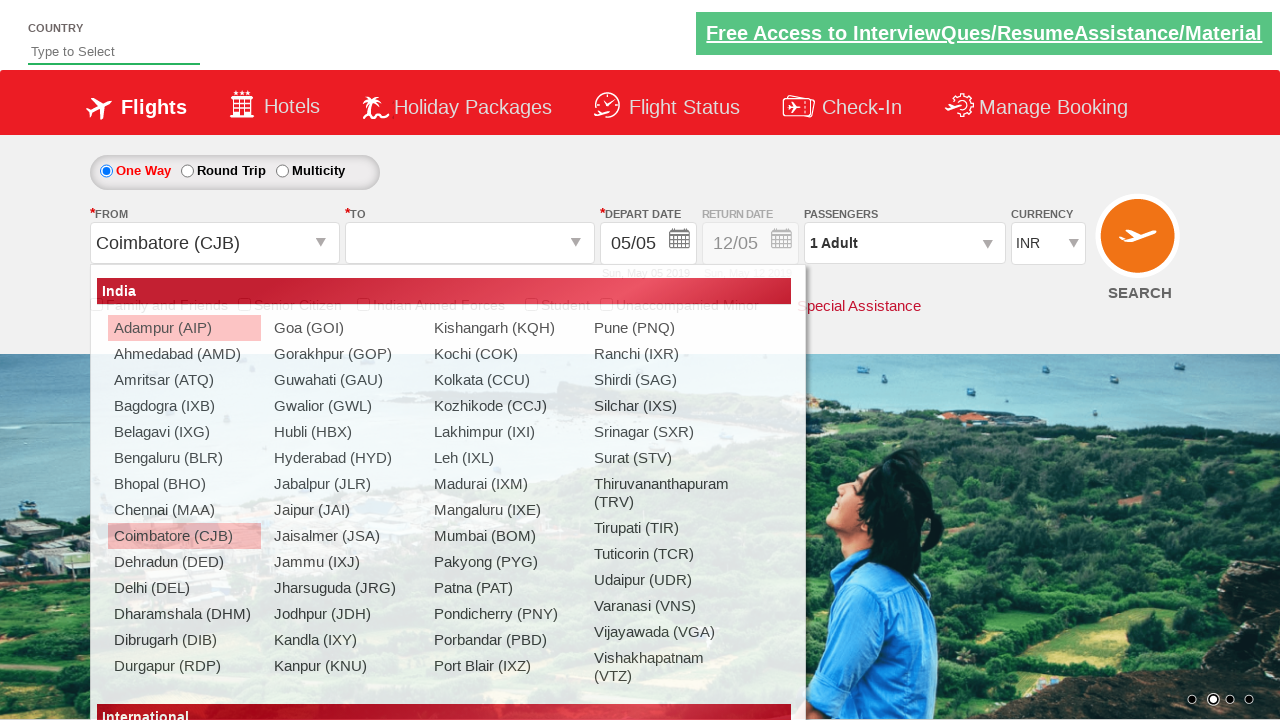

Selected Pune (PNQ) as destination station at (759, 536) on xpath=//div[@id='glsctl00_mainContent_ddl_destinationStation1_CTNR']//a[@value='
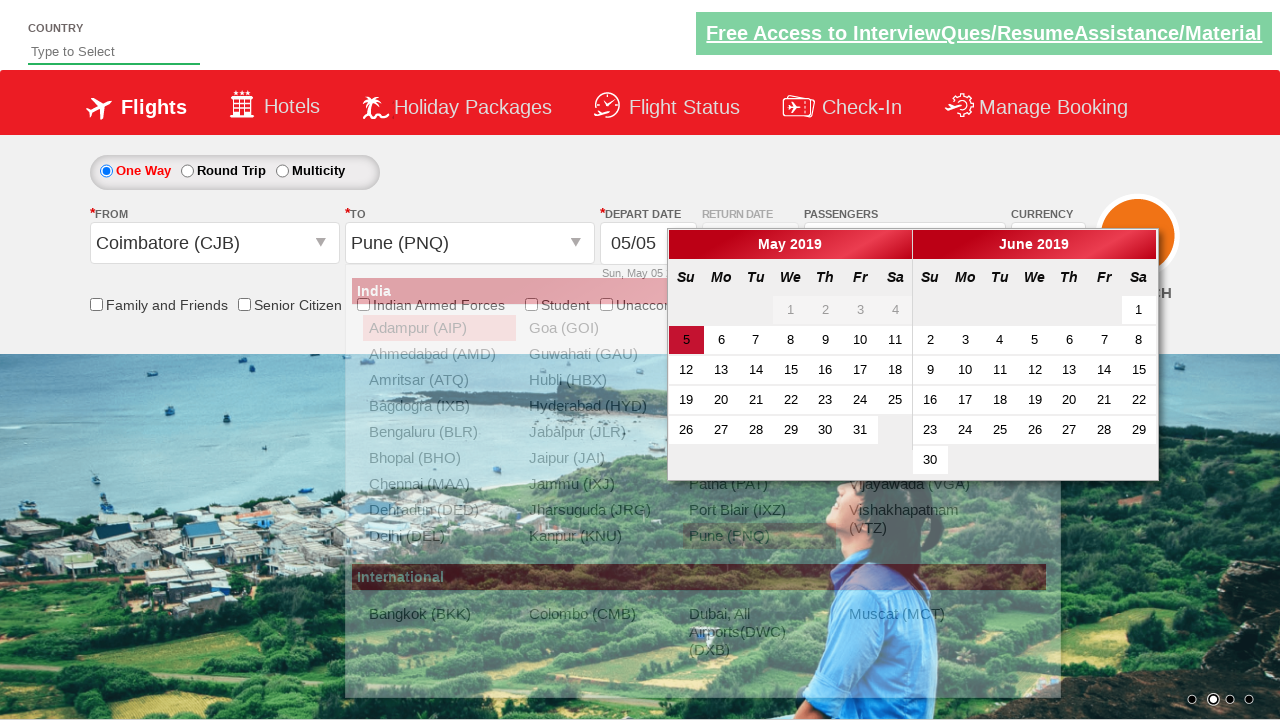

Selected date from date picker at (686, 340) on .ui-state-default.ui-state-active
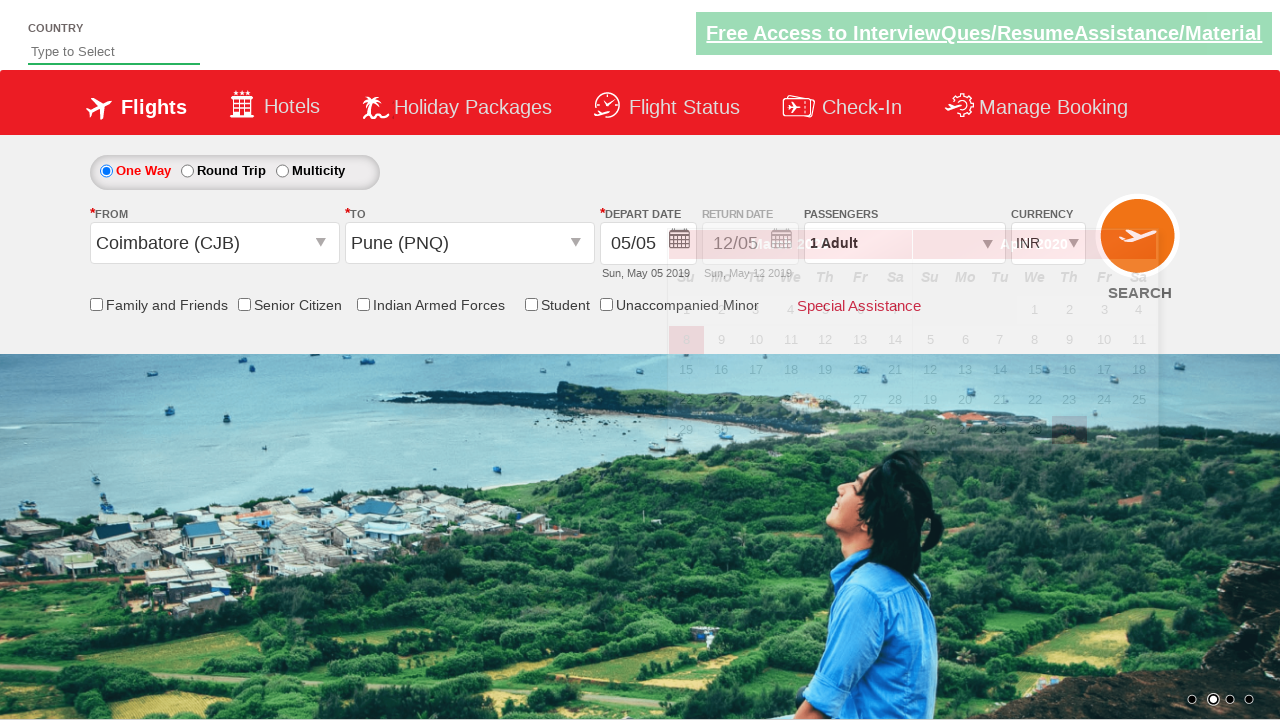

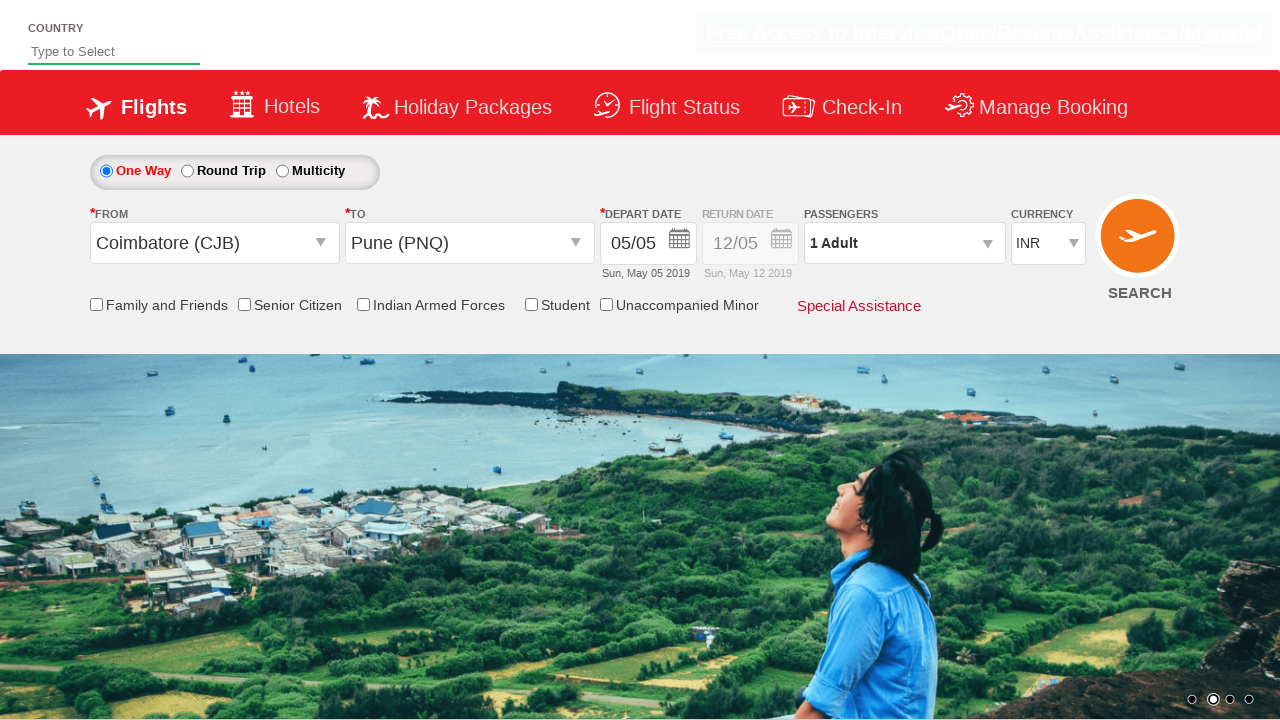